Tests the Indian railway search functionality on erail.in by entering source and destination stations (Chennai Egmore to Madurai Jn), searching for trains, and filtering results by date.

Starting URL: https://erail.in/

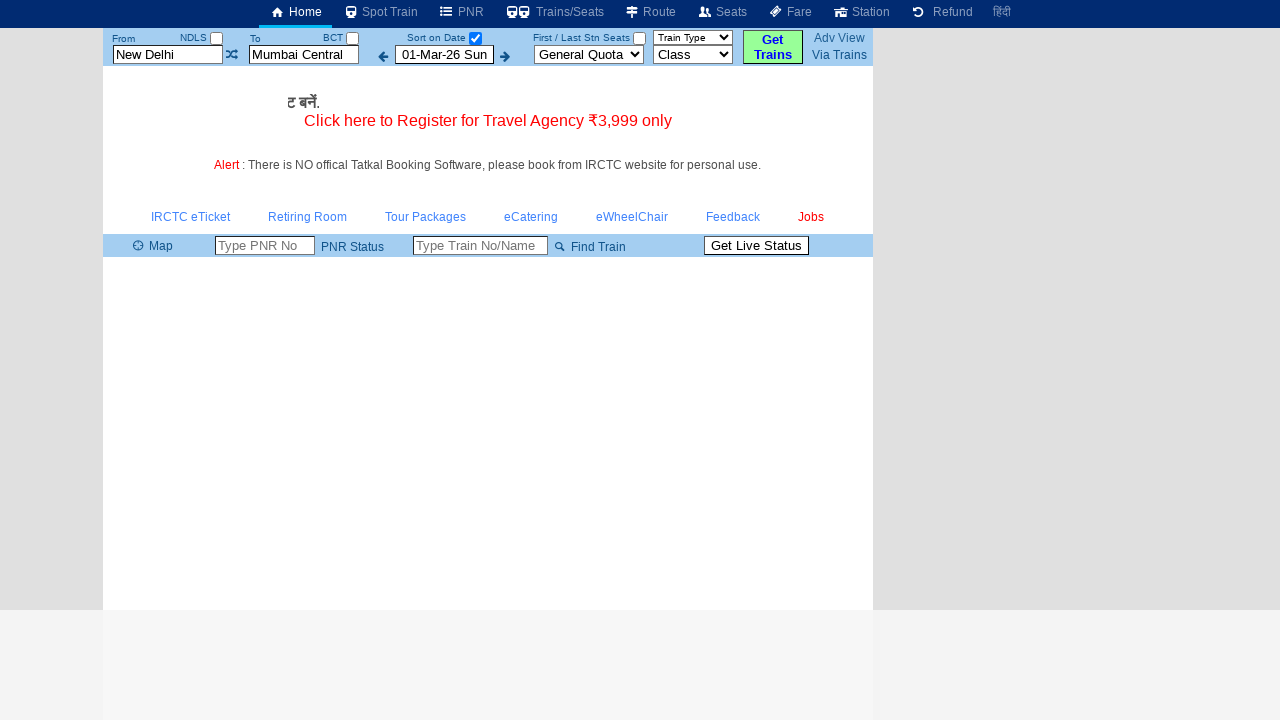

Cleared 'From' station field on input#txtStationFrom
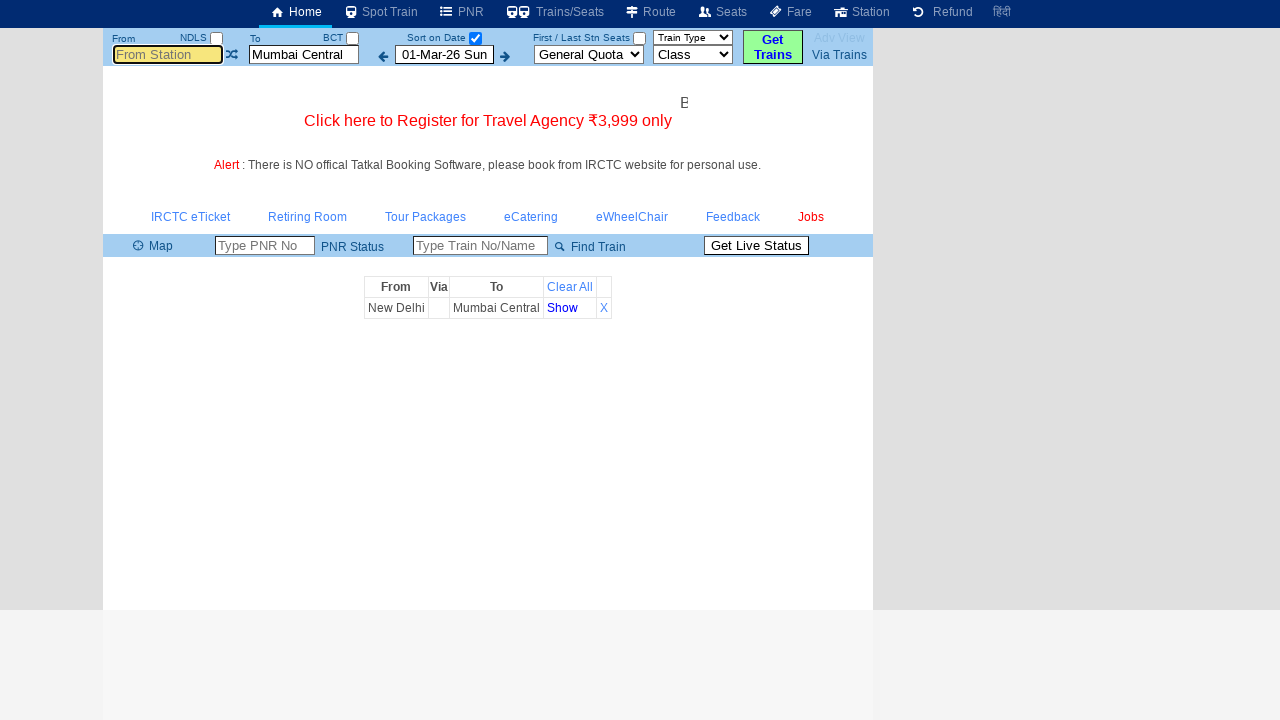

Filled 'From' station field with 'Chennai Egmore' on input#txtStationFrom
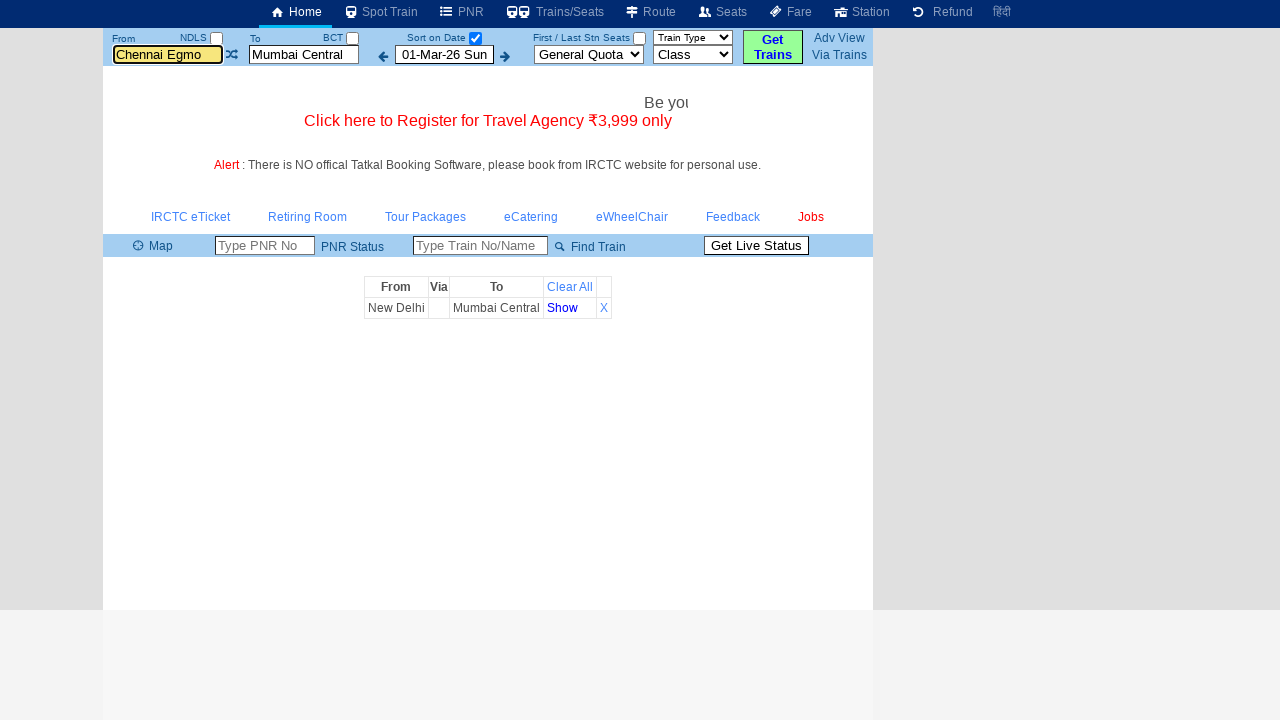

Pressed Enter to confirm 'From' station selection on input#txtStationFrom
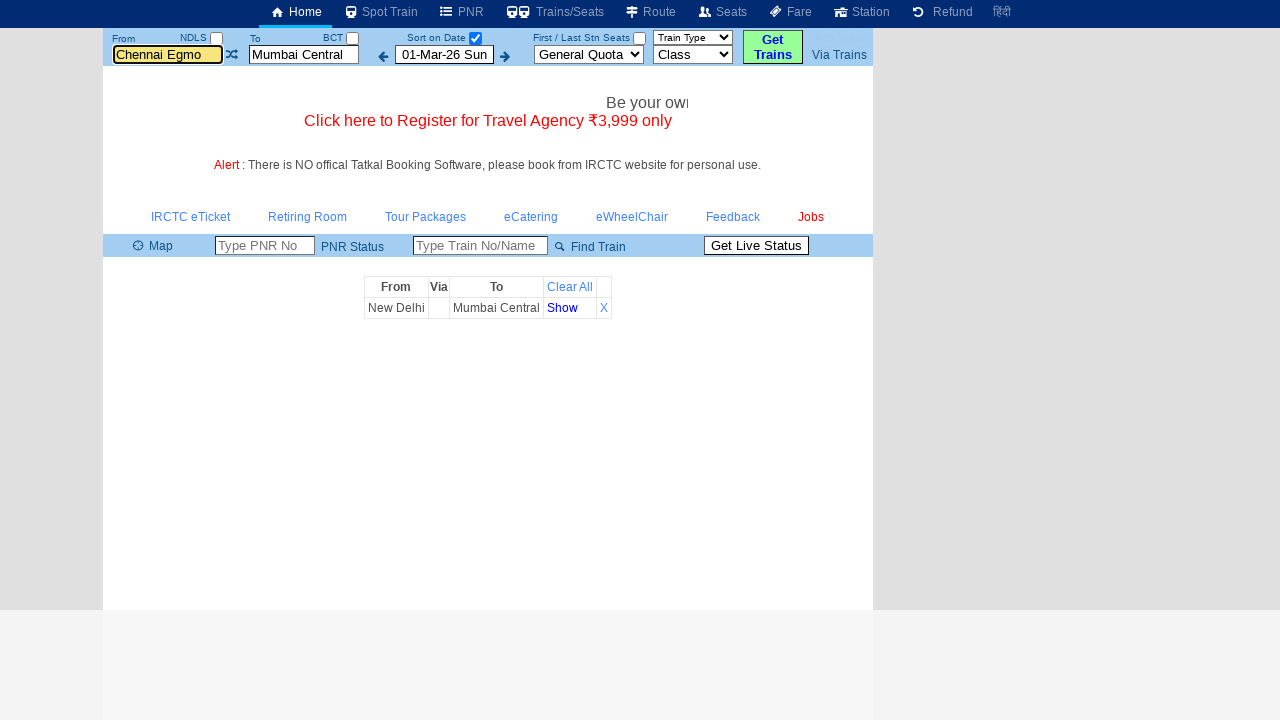

Cleared 'To' station field on input#txtStationTo
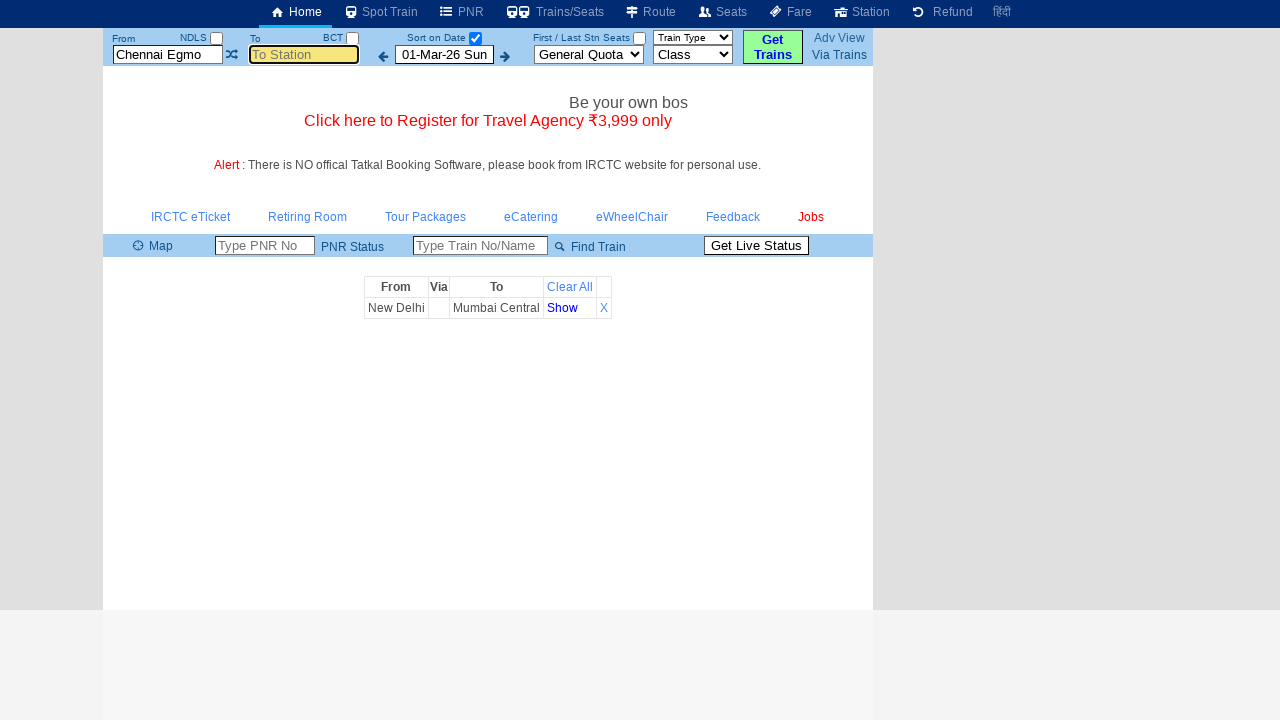

Filled 'To' station field with 'Madurai Jn.' on input#txtStationTo
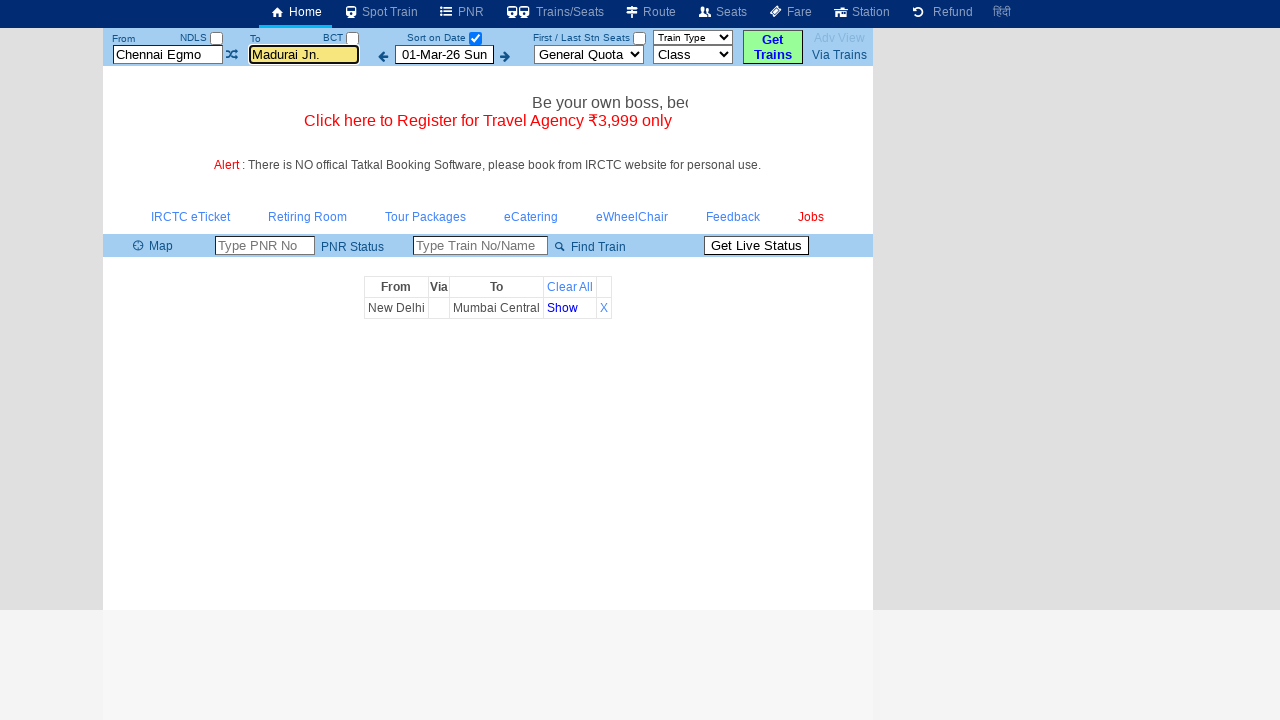

Pressed Enter to confirm 'To' station selection on input#txtStationTo
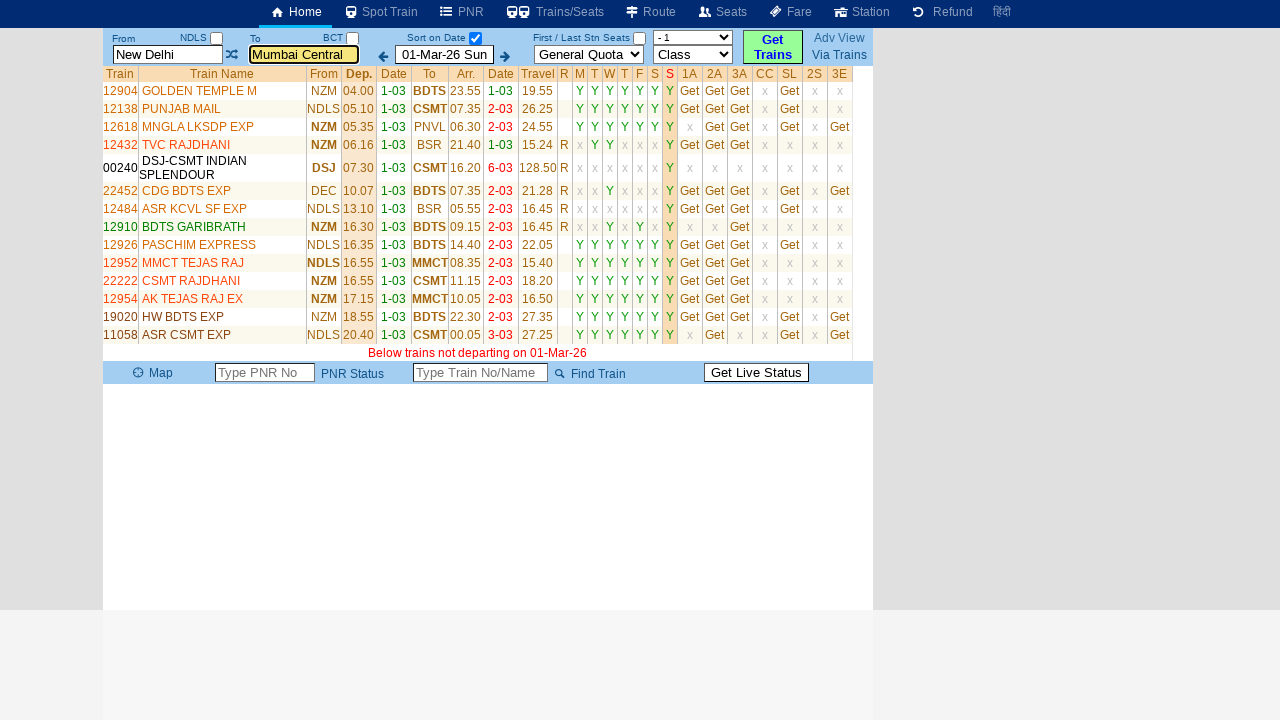

Clicked search button to find trains at (773, 47) on #buttonFromTo
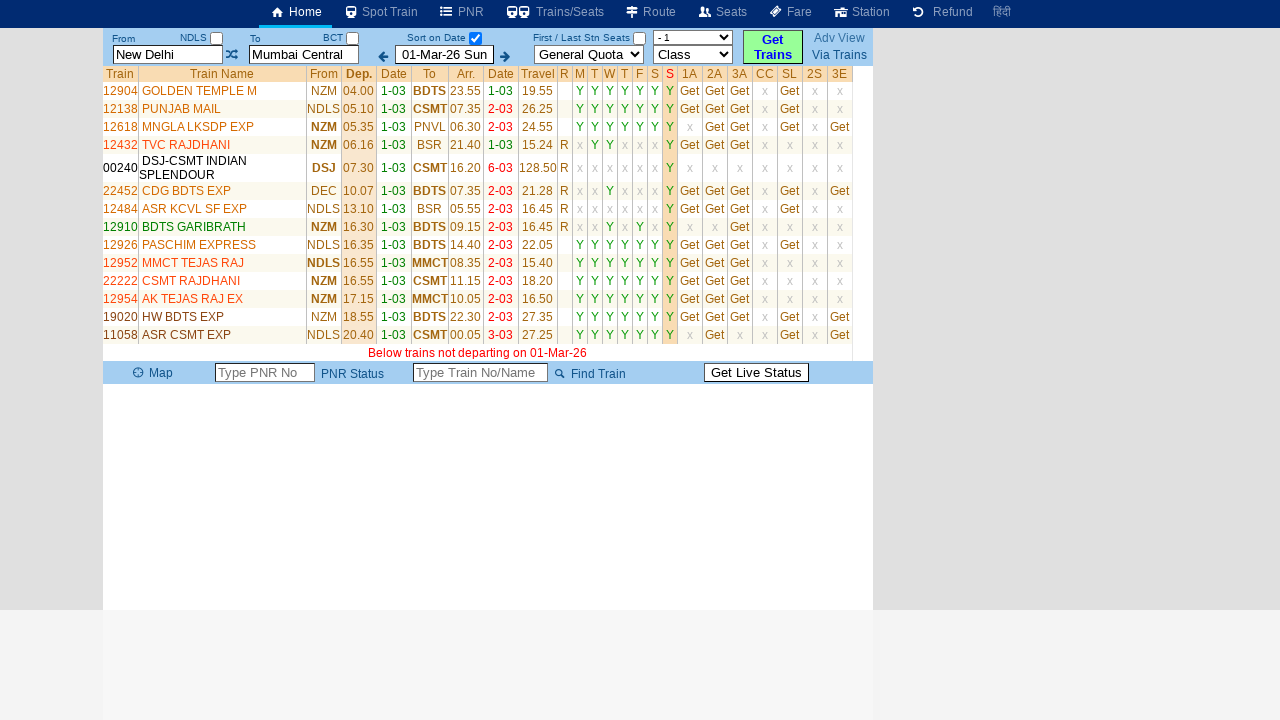

Clicked date filter checkbox at (475, 38) on input#chkSelectDateOnly
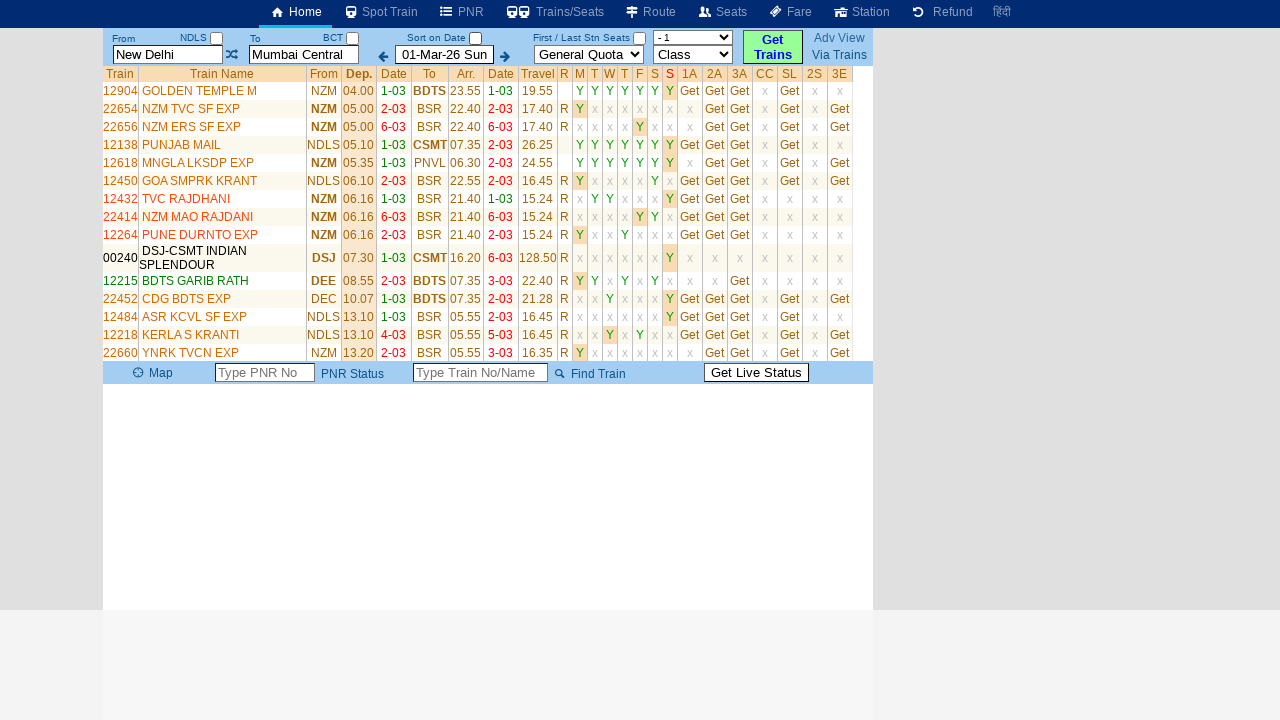

Train results loaded and displayed
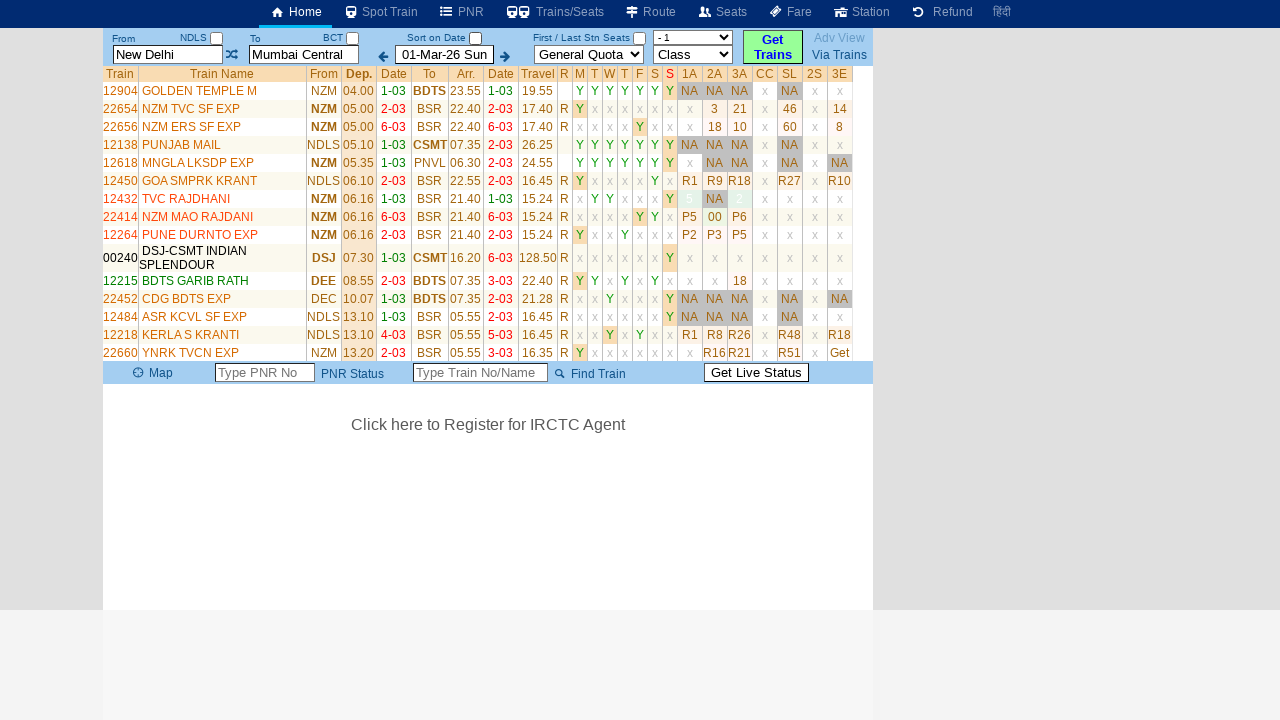

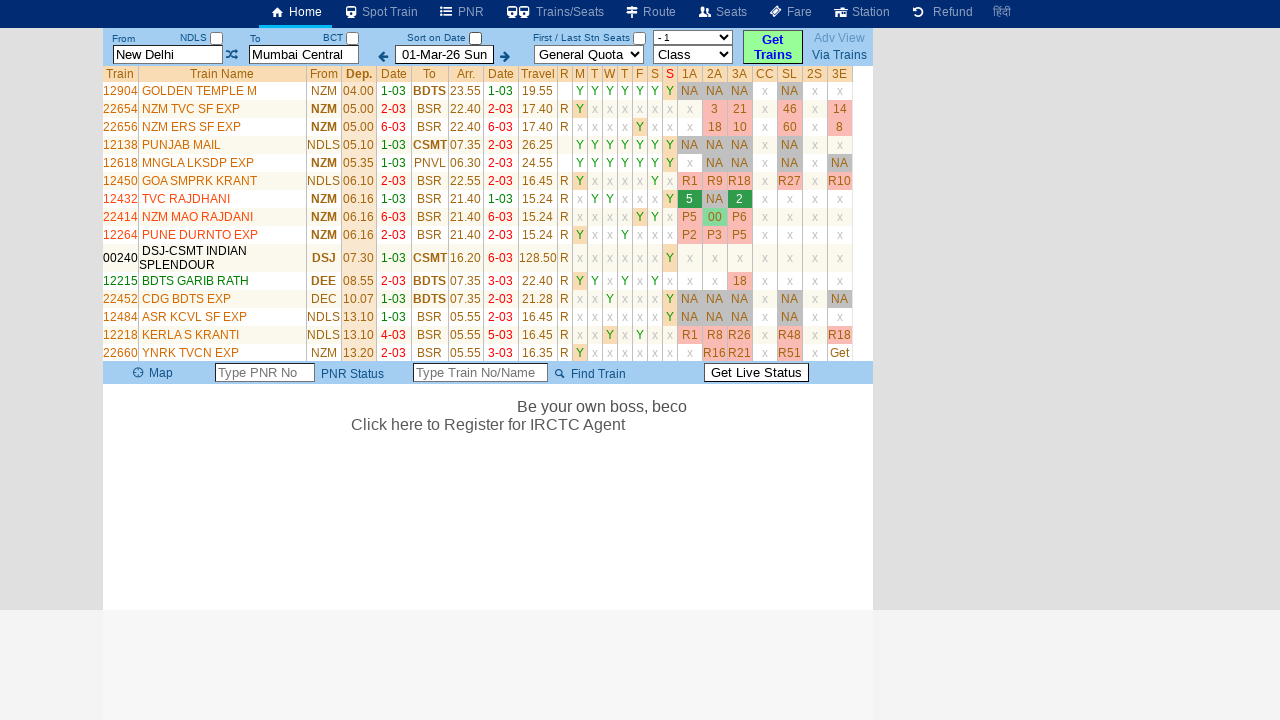